Tests navigation on the Playwright documentation site by selecting Python from a dropdown, clicking Get Started, and performing a search for a topic.

Starting URL: https://playwright.dev/

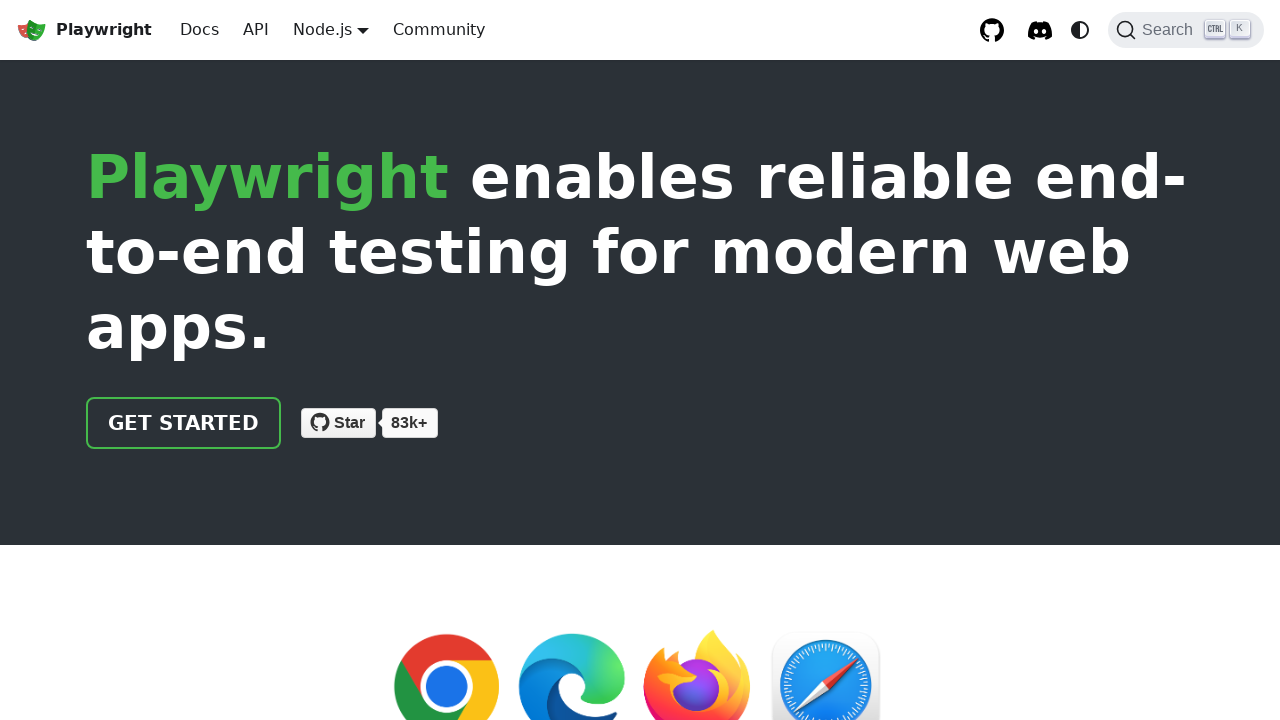

Clicked language dropdown button at (322, 29) on xpath=//a[@role='button']
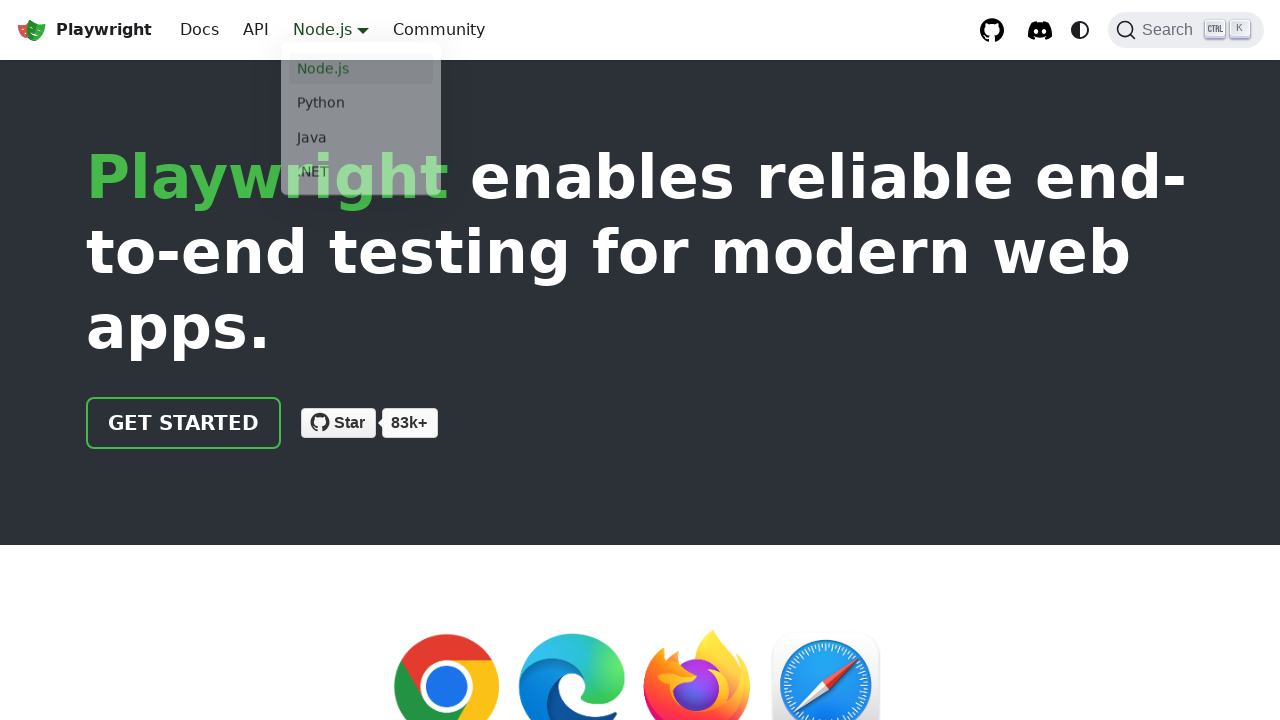

Selected Python from dropdown menu at (361, 108) on xpath=//a[@class='dropdown__link'][normalize-space()='Python']
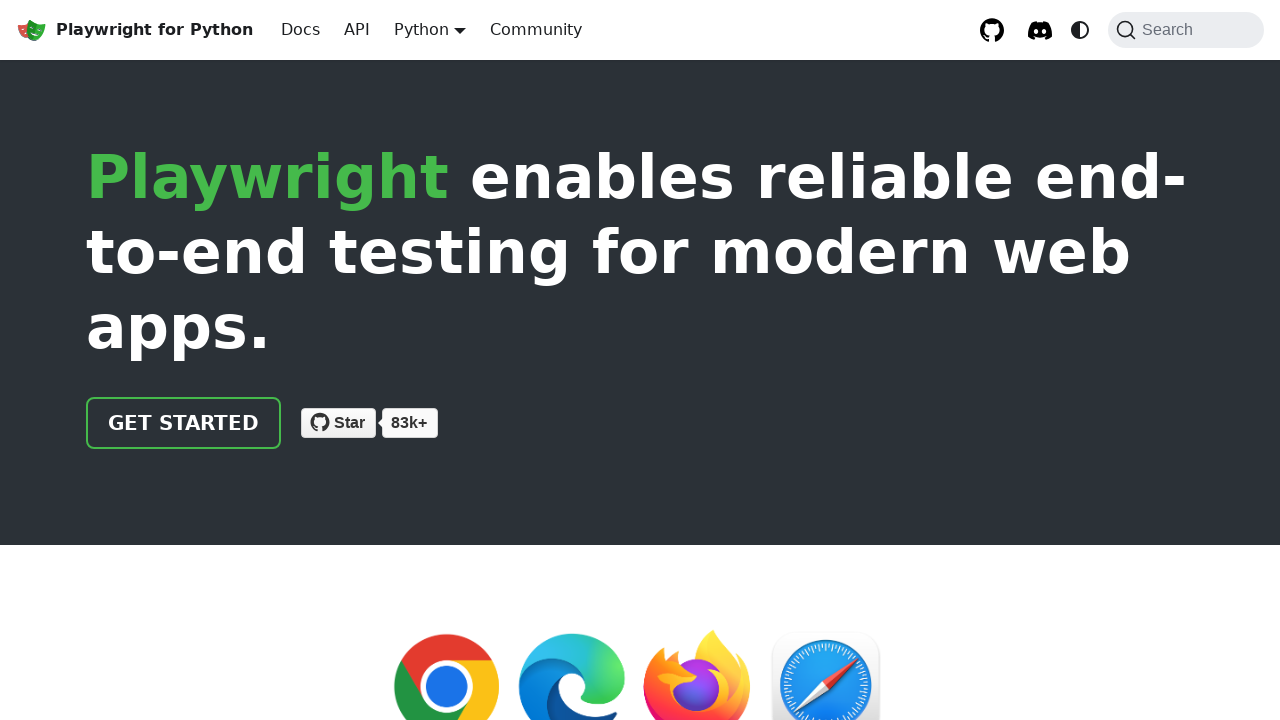

Clicked Get Started button at (184, 423) on xpath=//a[@class='getStarted_Sjon']
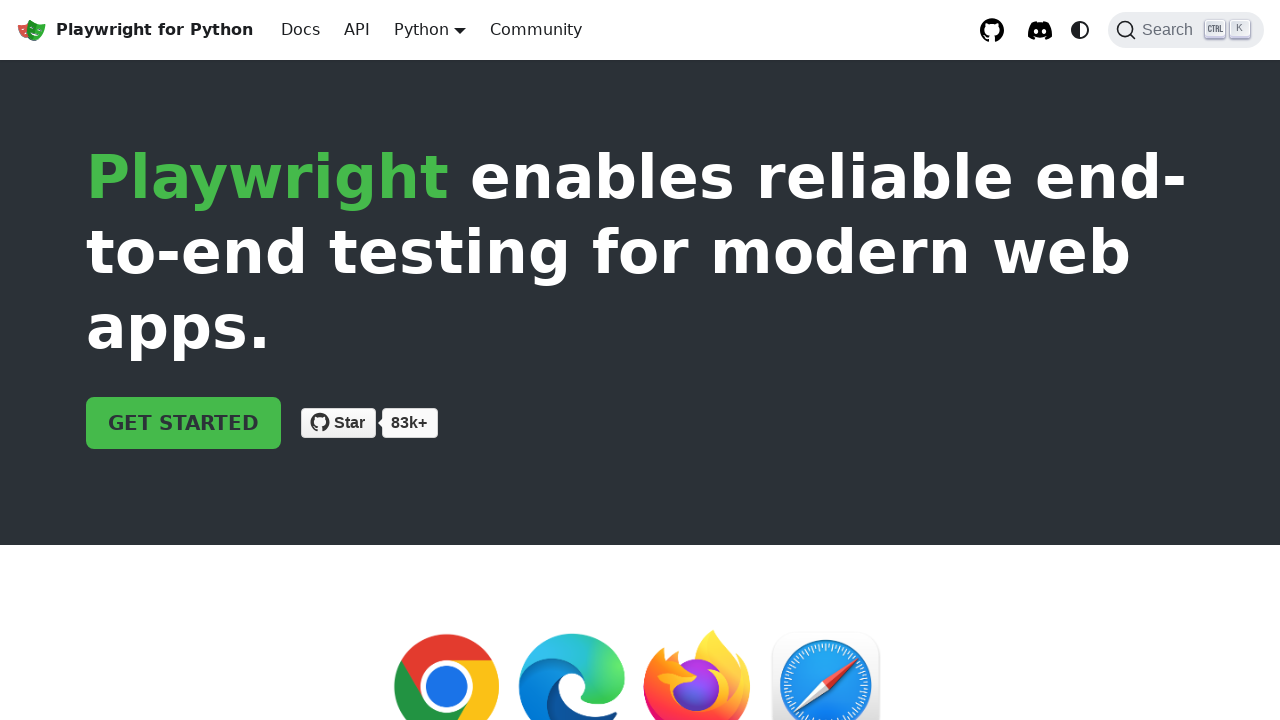

Clicked search button to open search dialog at (1171, 30) on xpath=//span[@class='DocSearch-Button-Placeholder']
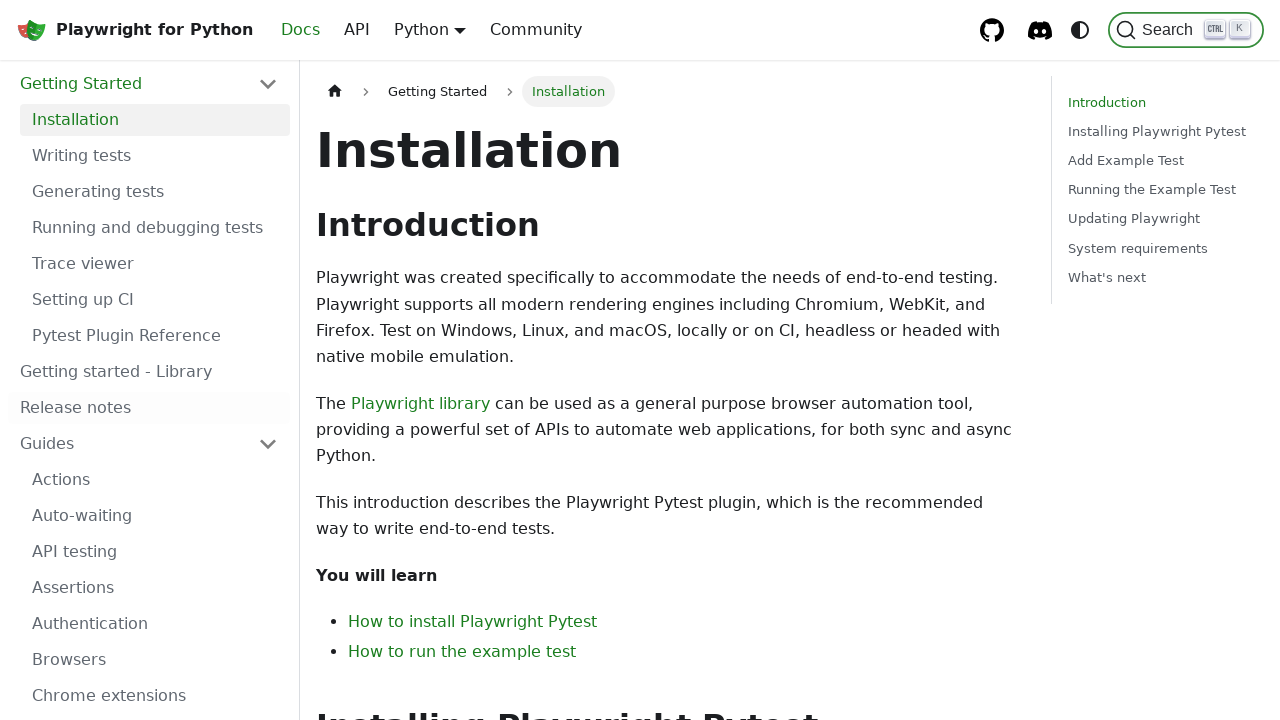

Entered 'browser automation' in search field on //input[@id='docsearch-input']
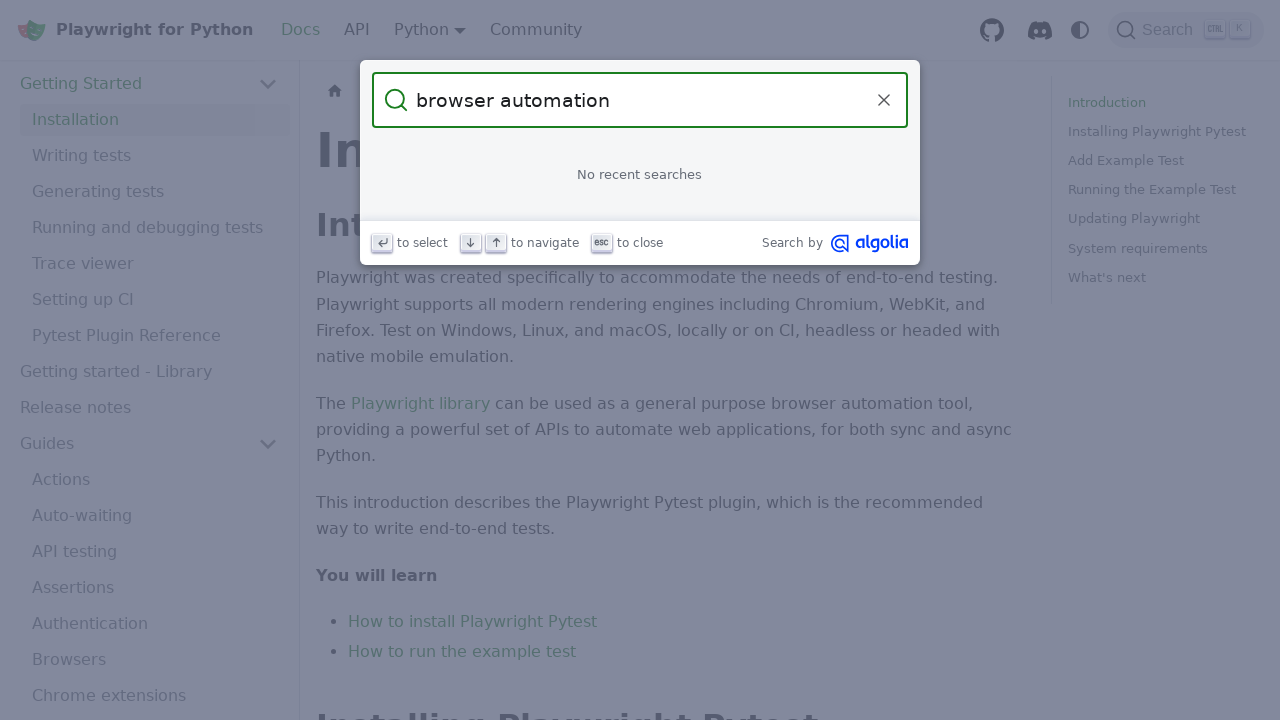

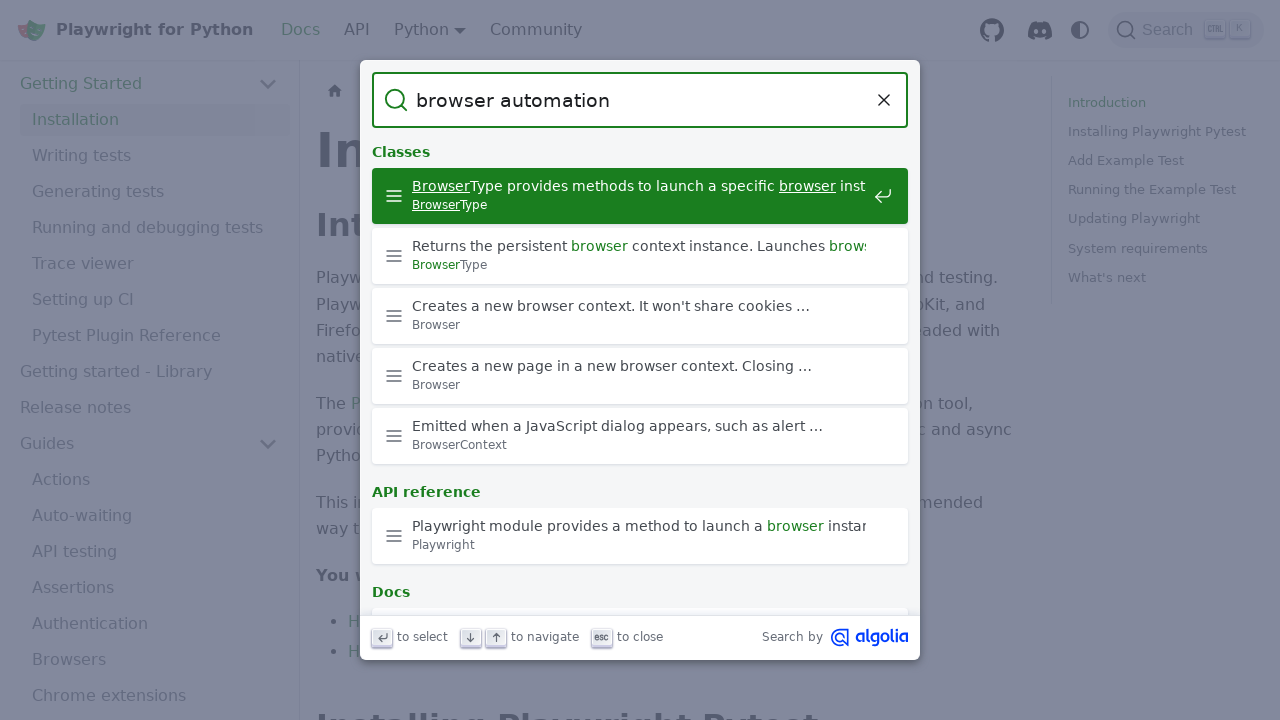